Navigates to W3Schools website and interacts with links using link text and partial link text locators

Starting URL: https://www.w3schools.com/

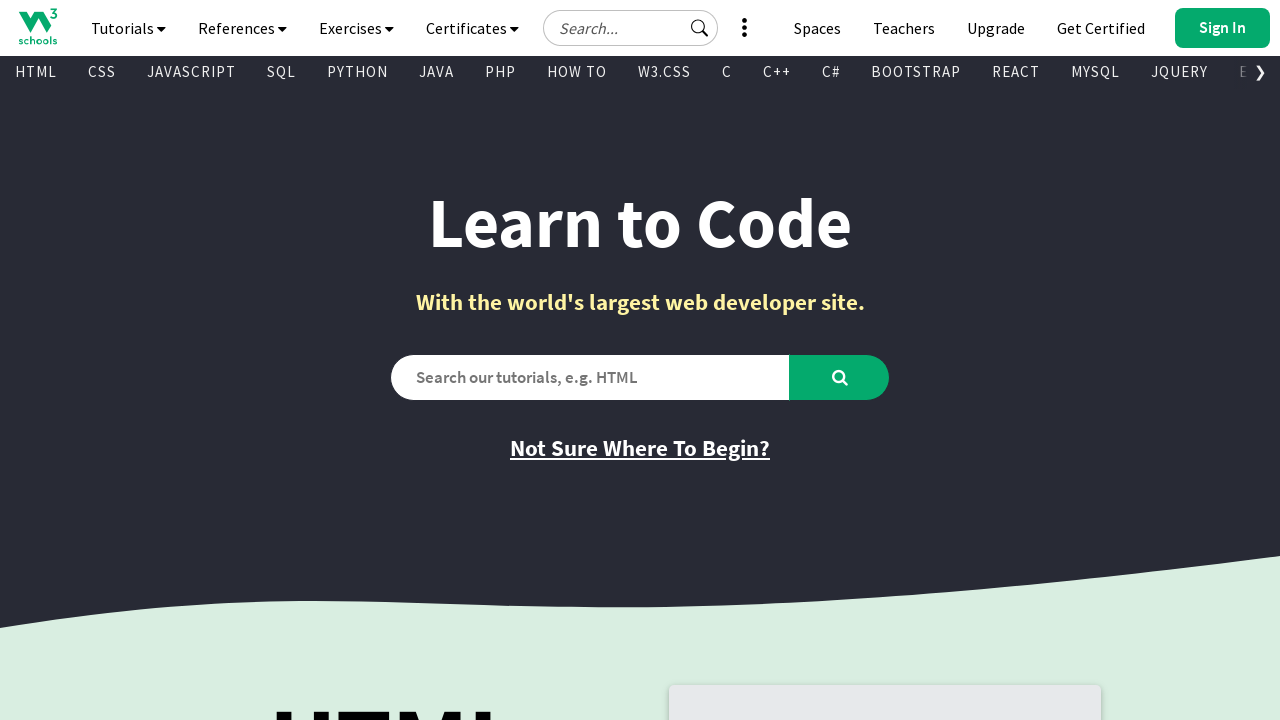

Navigated to W3Schools website
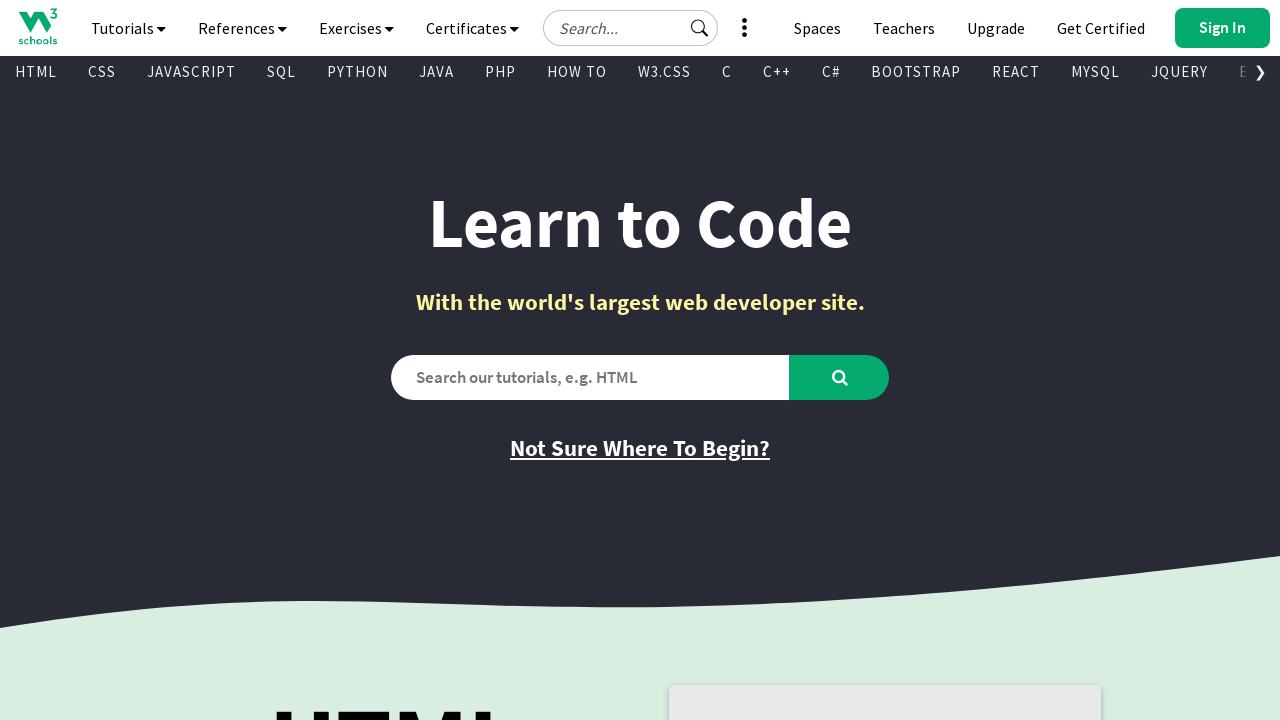

Retrieved text from 'Tutorials' link using exact link text locator
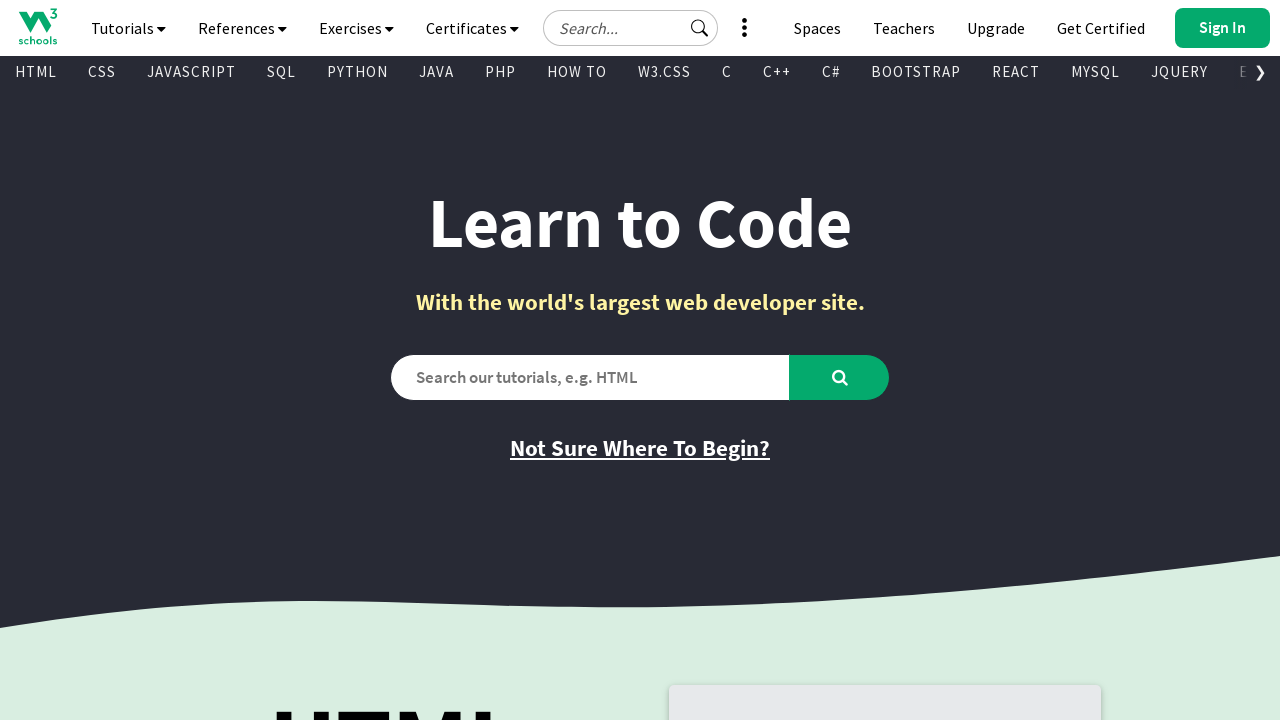

Retrieved text from first link containing 'e' using partial link text filter
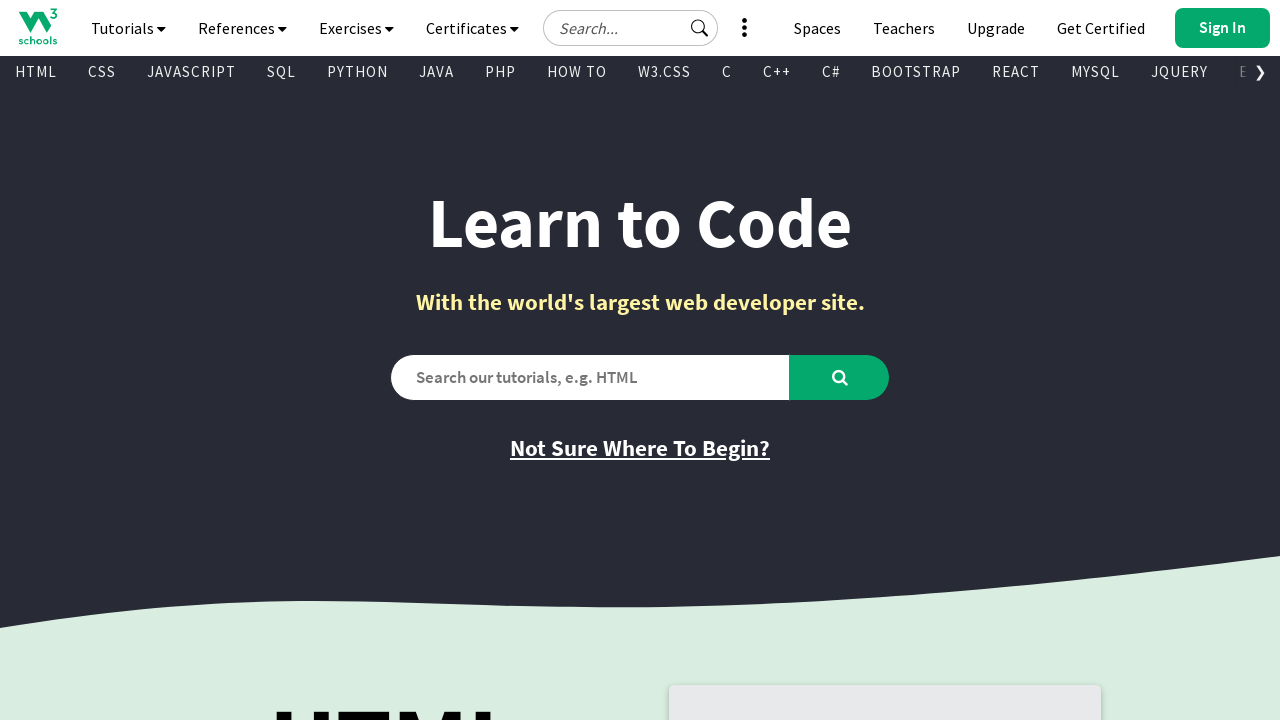

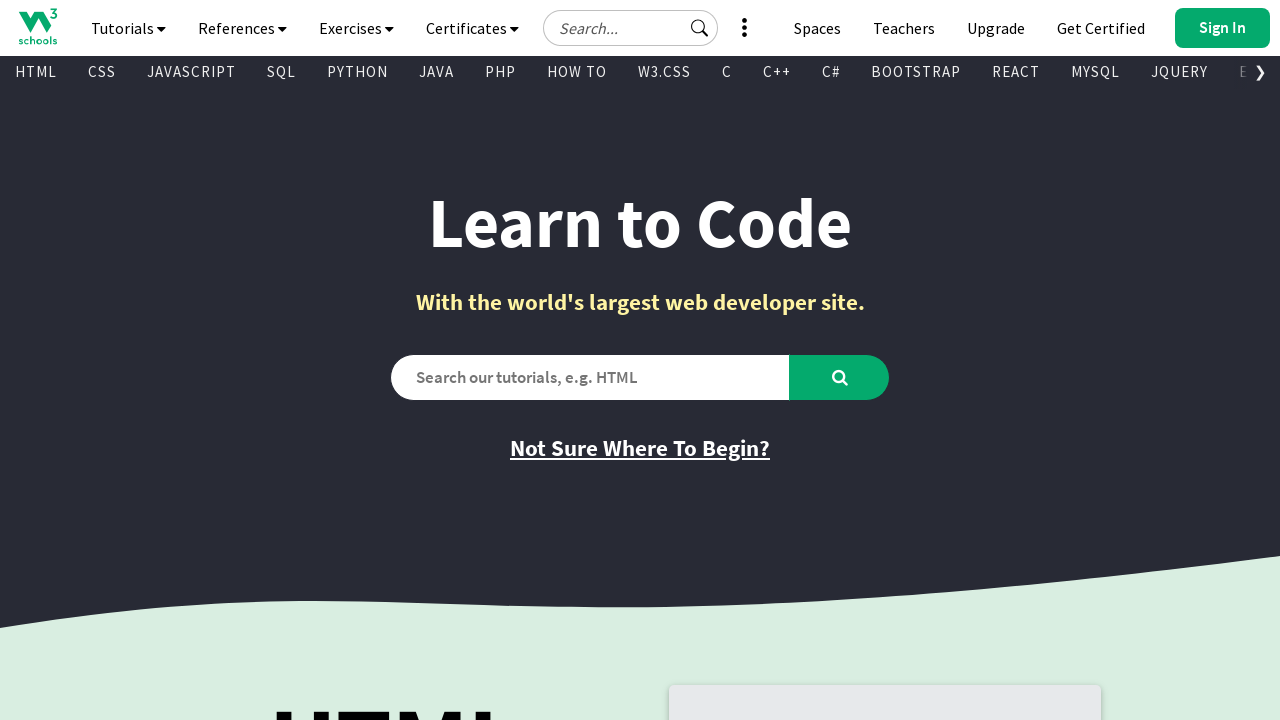